Tests a registration form by filling in first name, last name, and email fields, then submitting the form and verifying a success message is displayed.

Starting URL: http://suninjuly.github.io/registration1.html

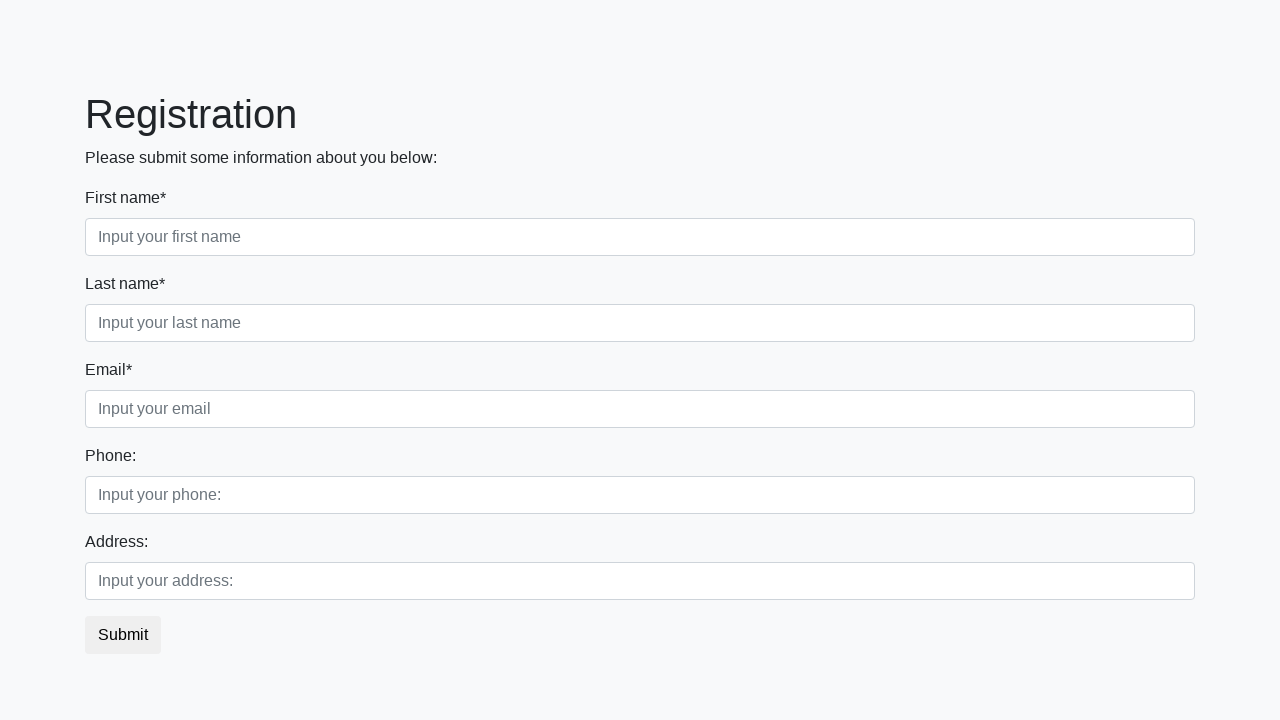

Filled first name field with 'Mike' on input[placeholder='Input your first name']
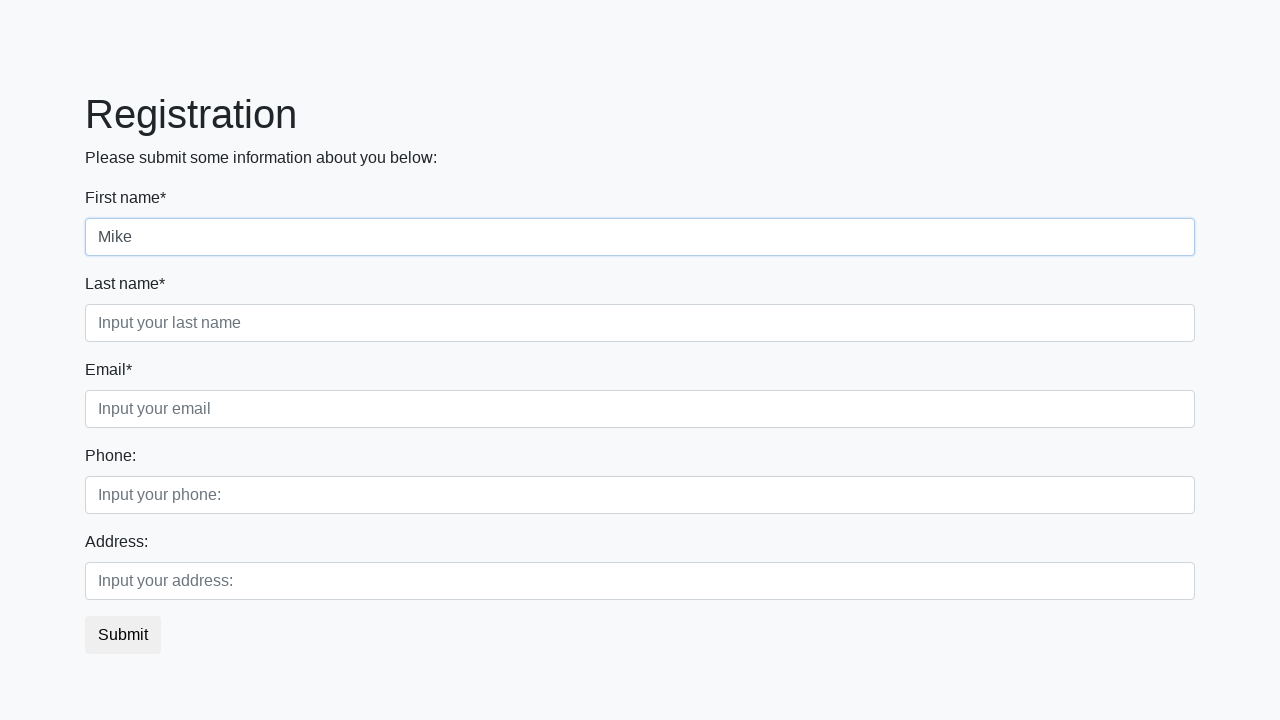

Filled last name field with 'Smith' on input[placeholder='Input your last name']
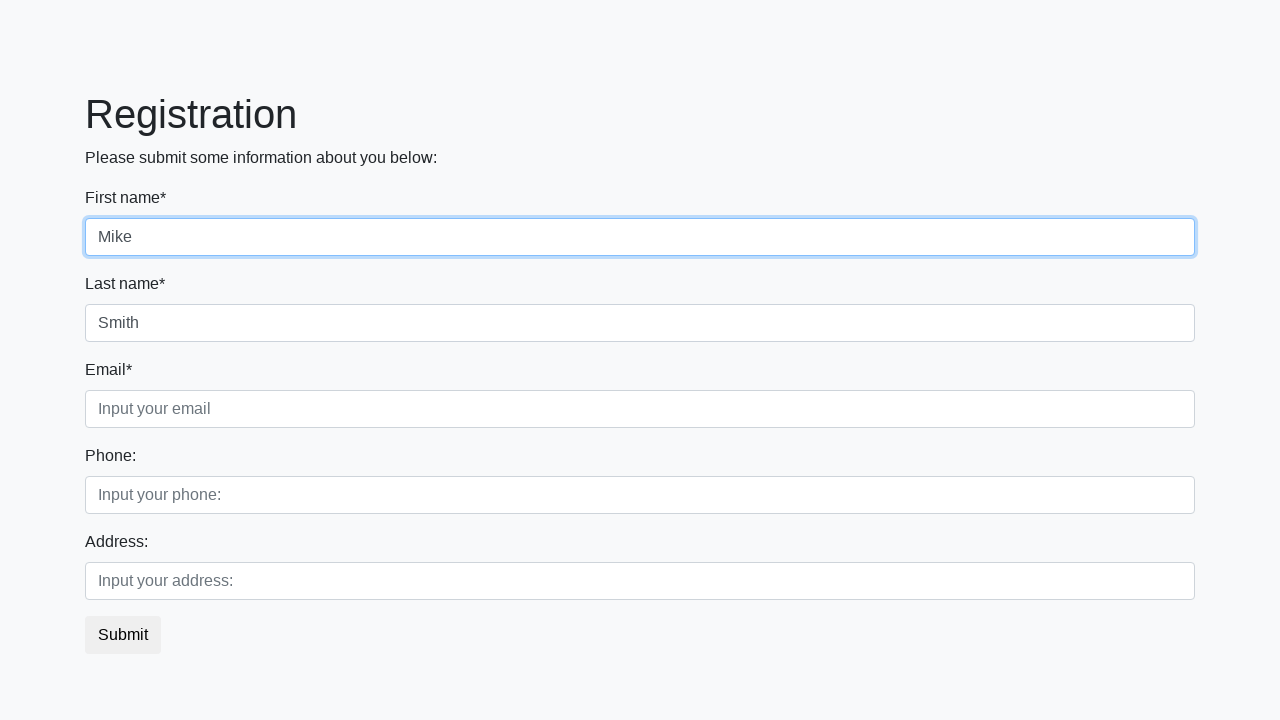

Filled email field with 'mike@test.com' on input[placeholder='Input your email']
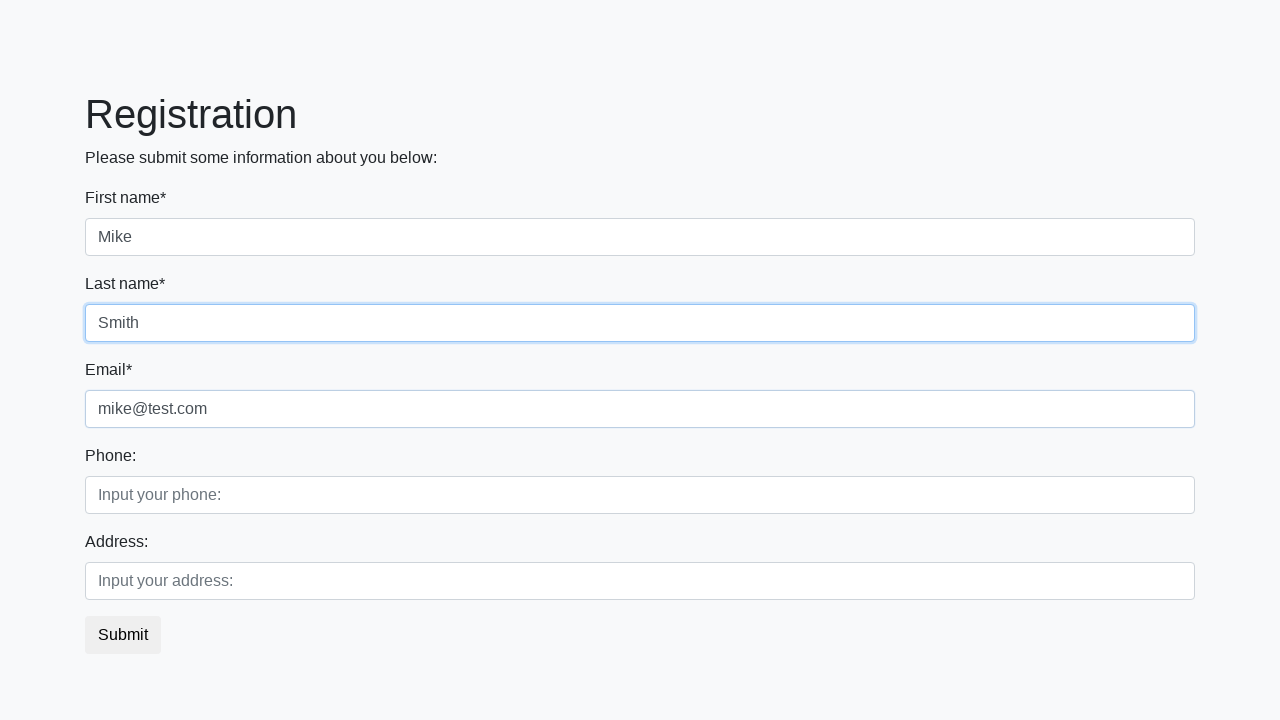

Clicked submit button to register at (123, 635) on button.btn
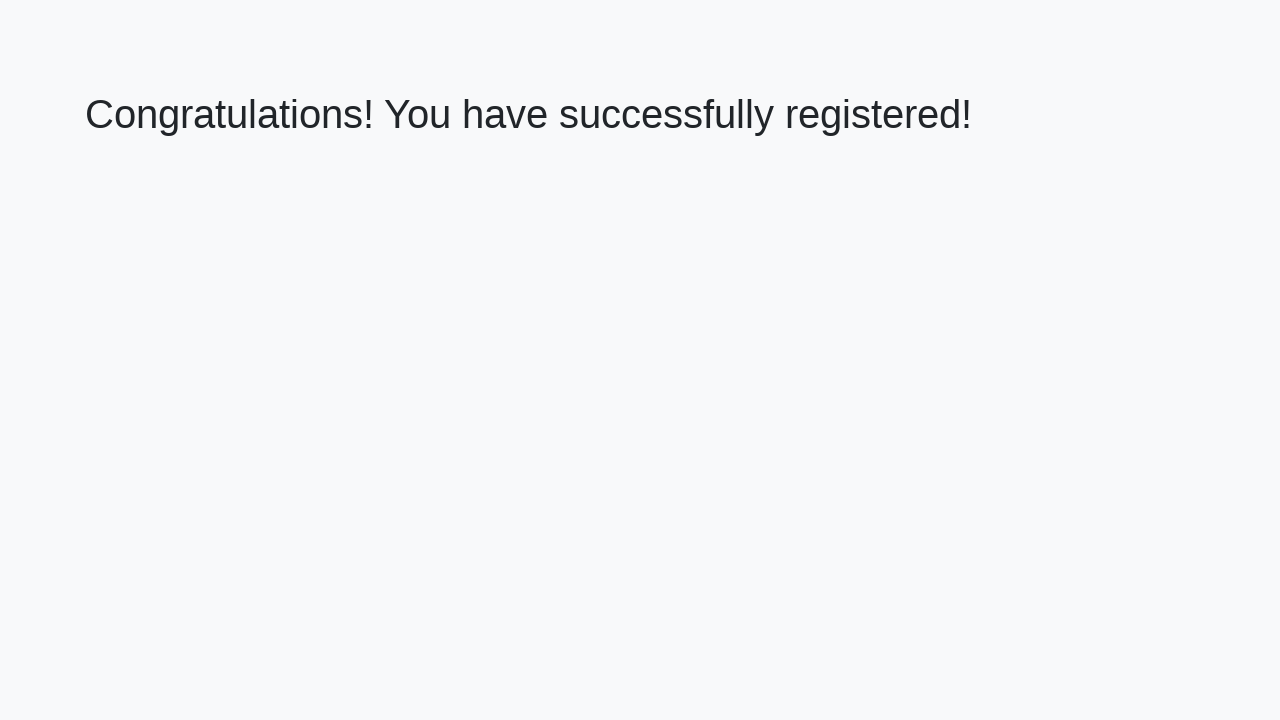

Success message element loaded
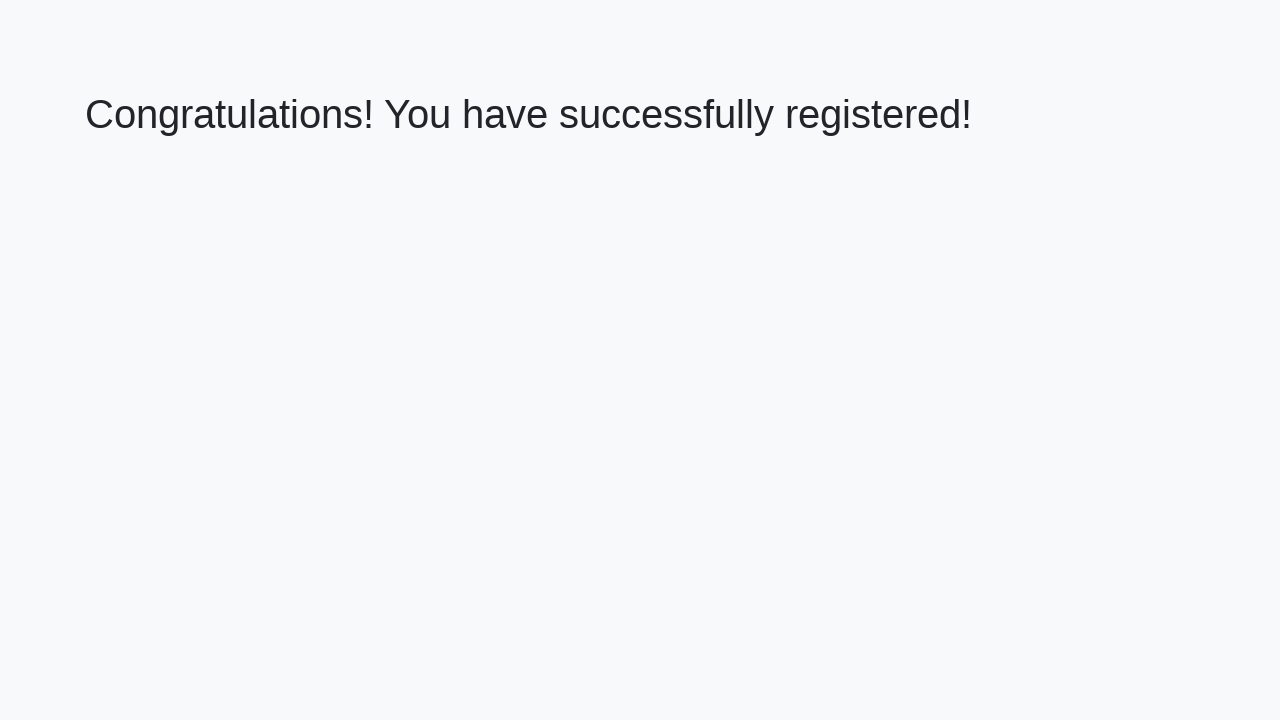

Retrieved success message text
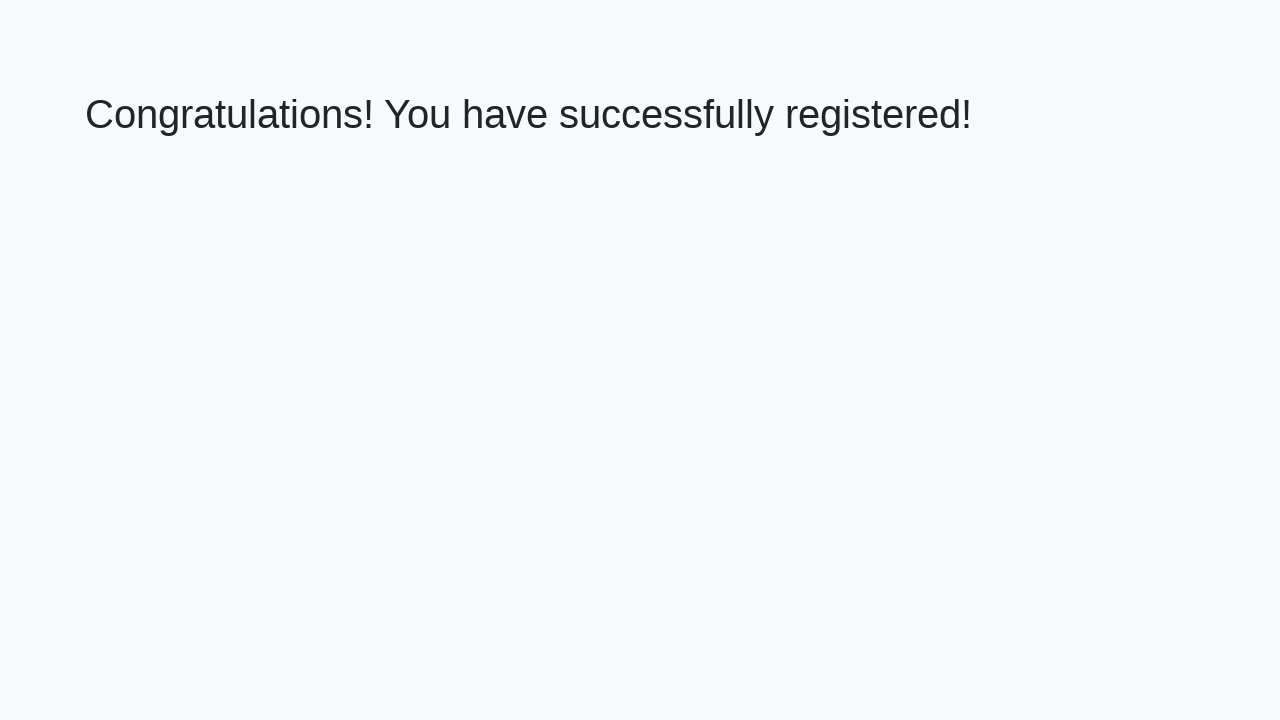

Verified success message: 'Congratulations! You have successfully registered!'
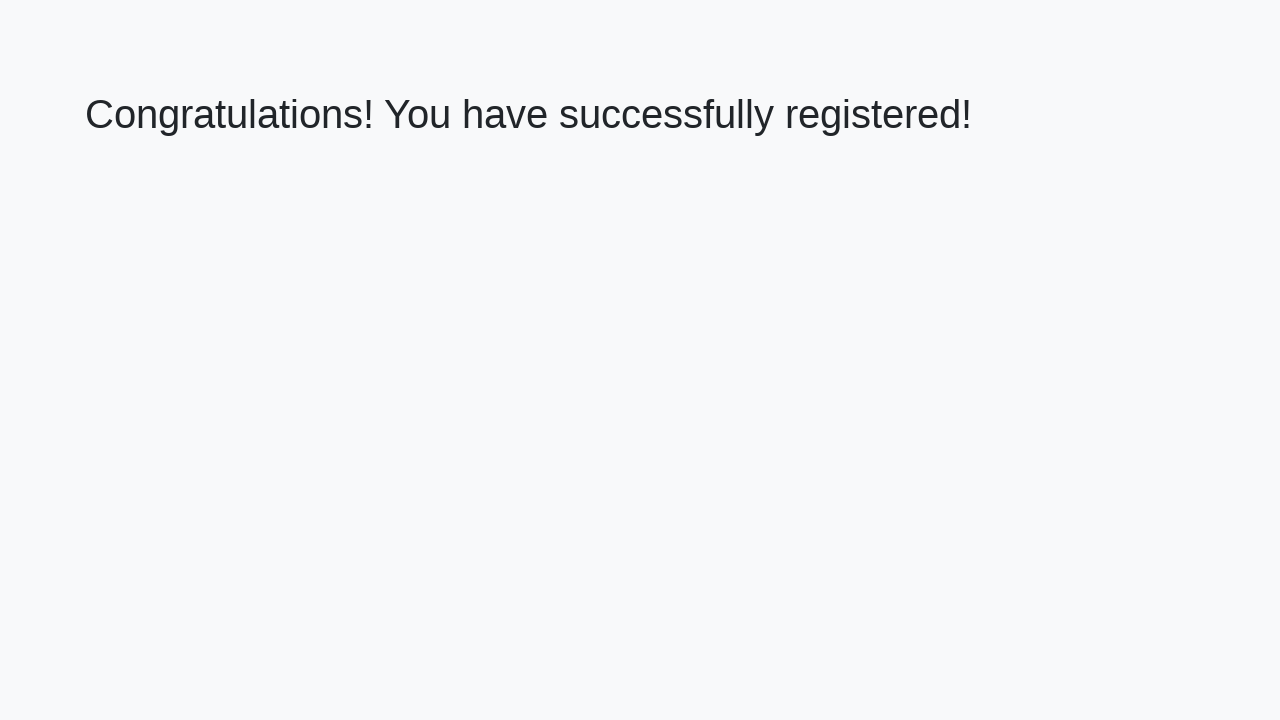

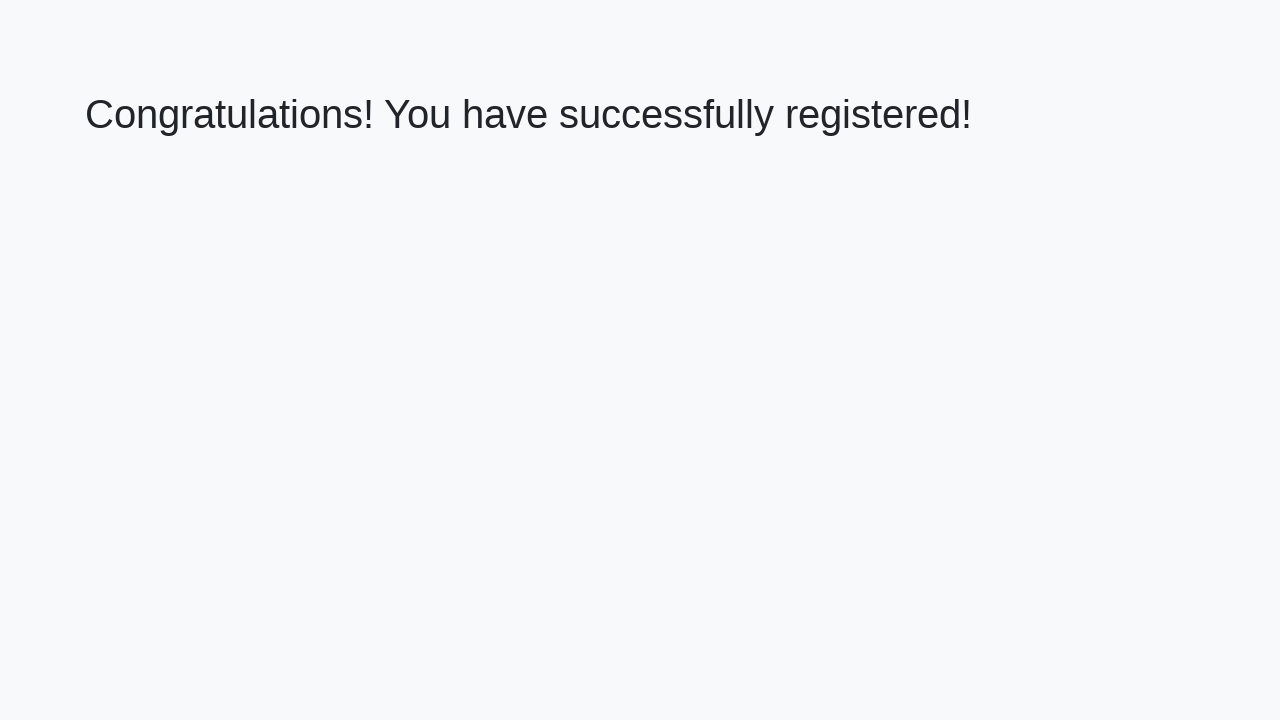